Clicks the Generate button on Spring Initializr

Starting URL: https://start.spring.io/

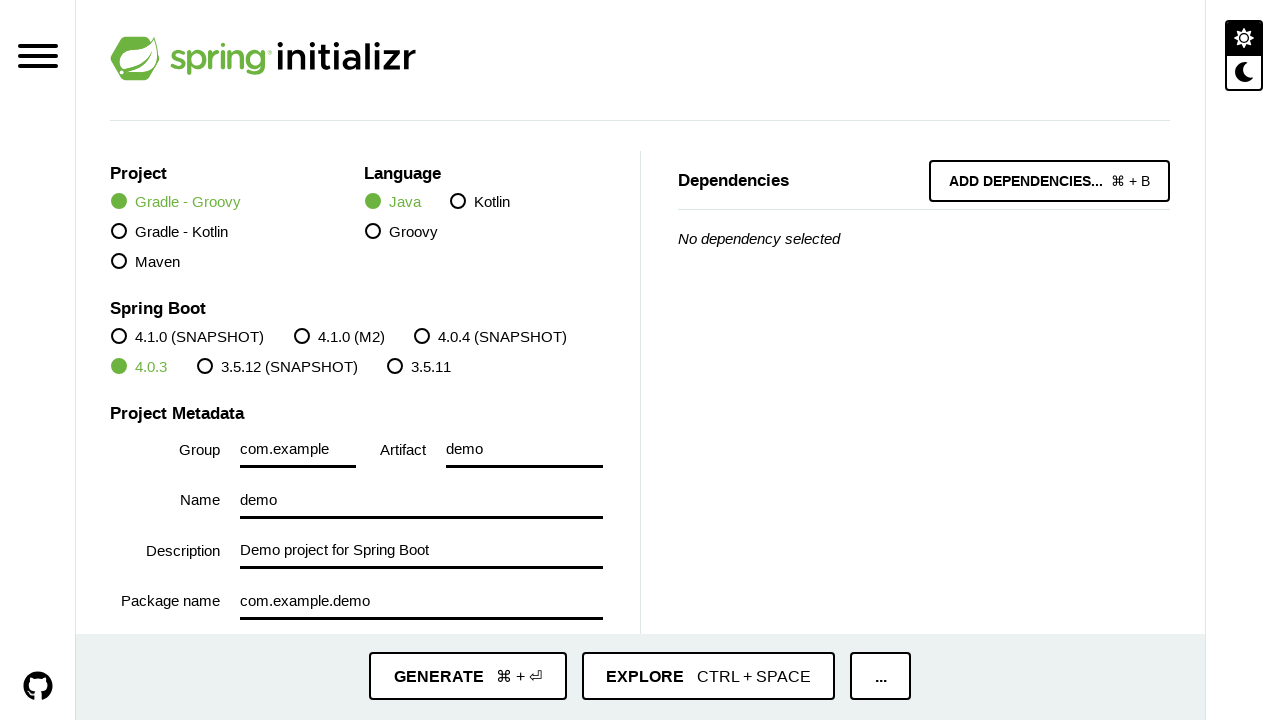

Clicked the Generate button on Spring Initializr at (438, 676) on xpath=//*[text()='Generate']
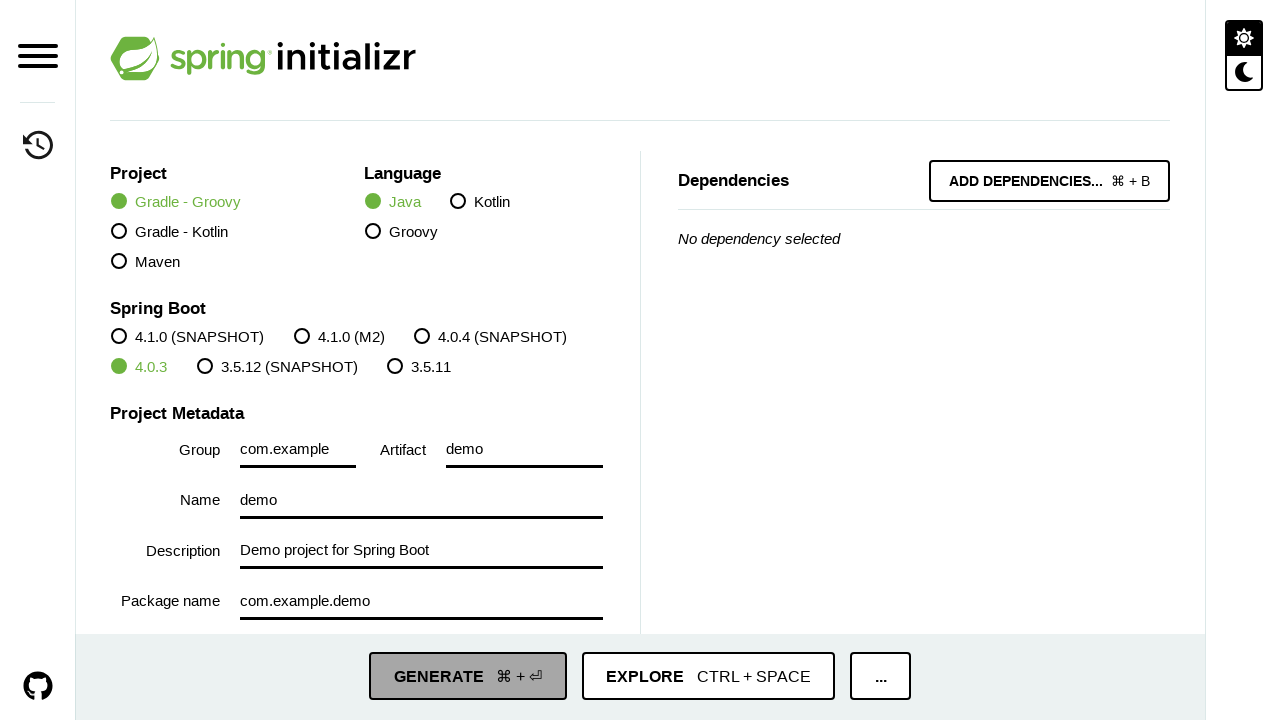

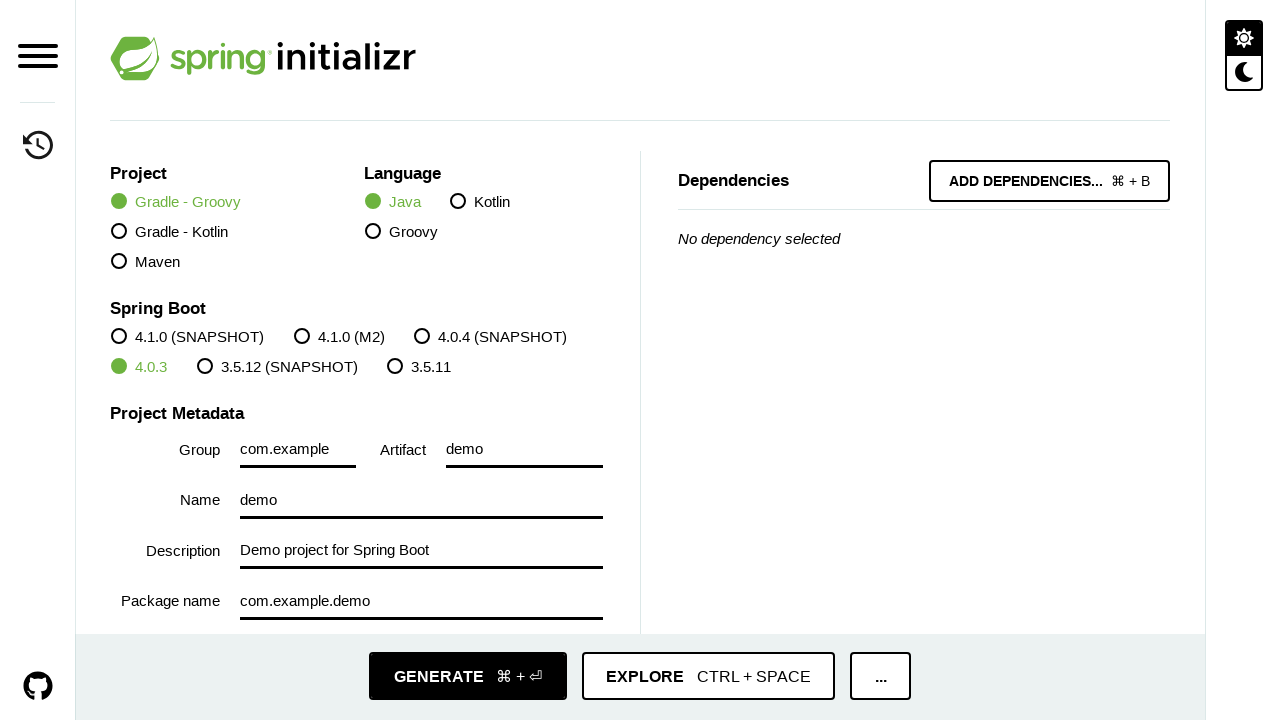